Fills the username field and verifies the input value can be retrieved using different attribute methods

Starting URL: https://www.saucedemo.com/

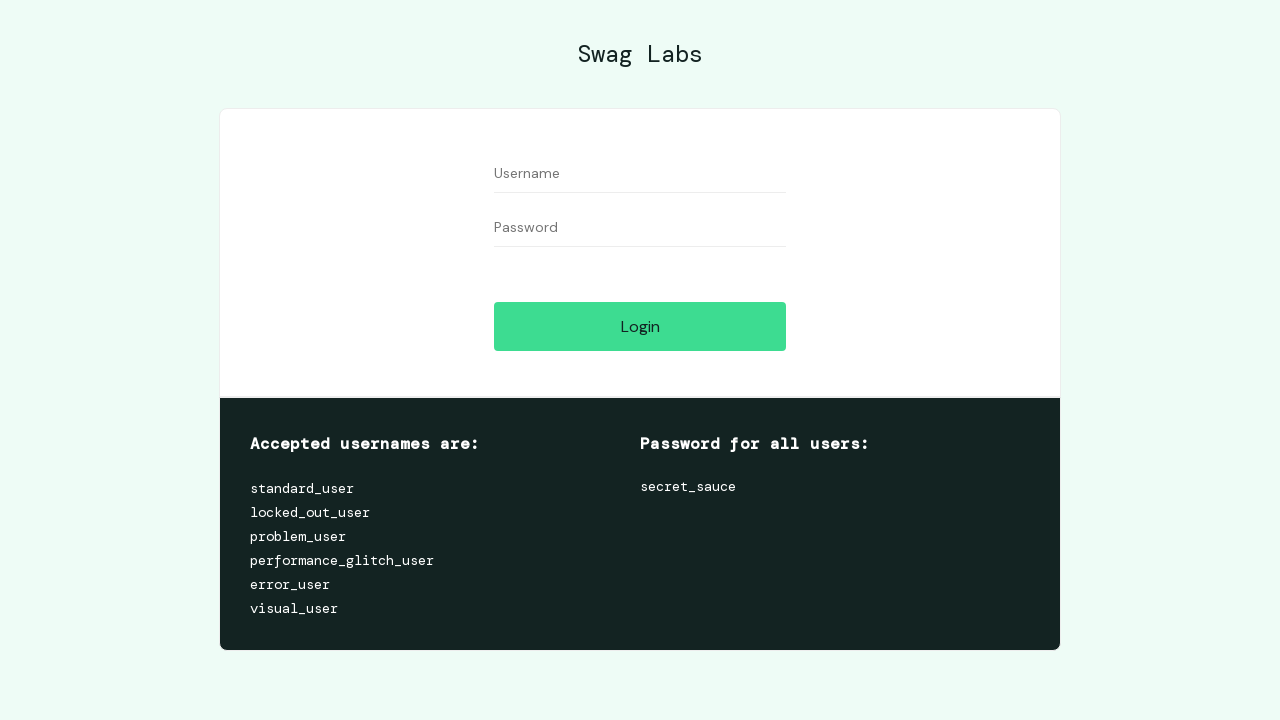

Navigated to Sauce Demo login page
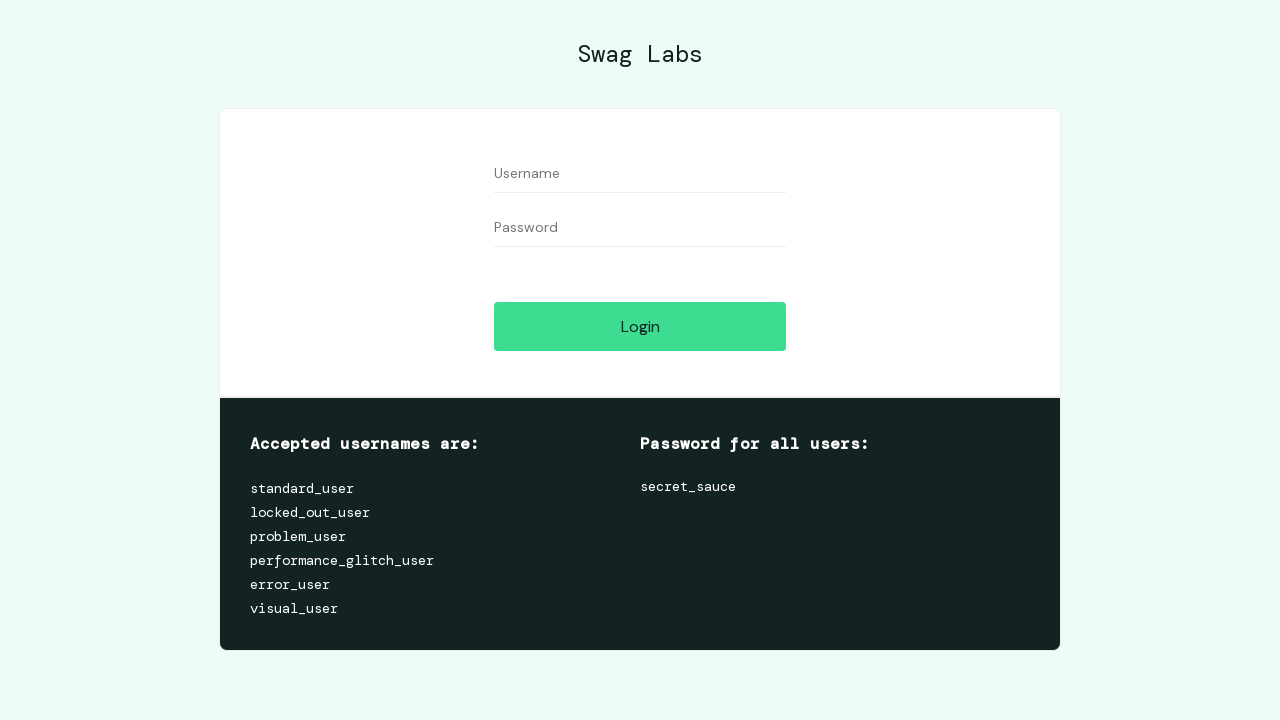

Located username input field
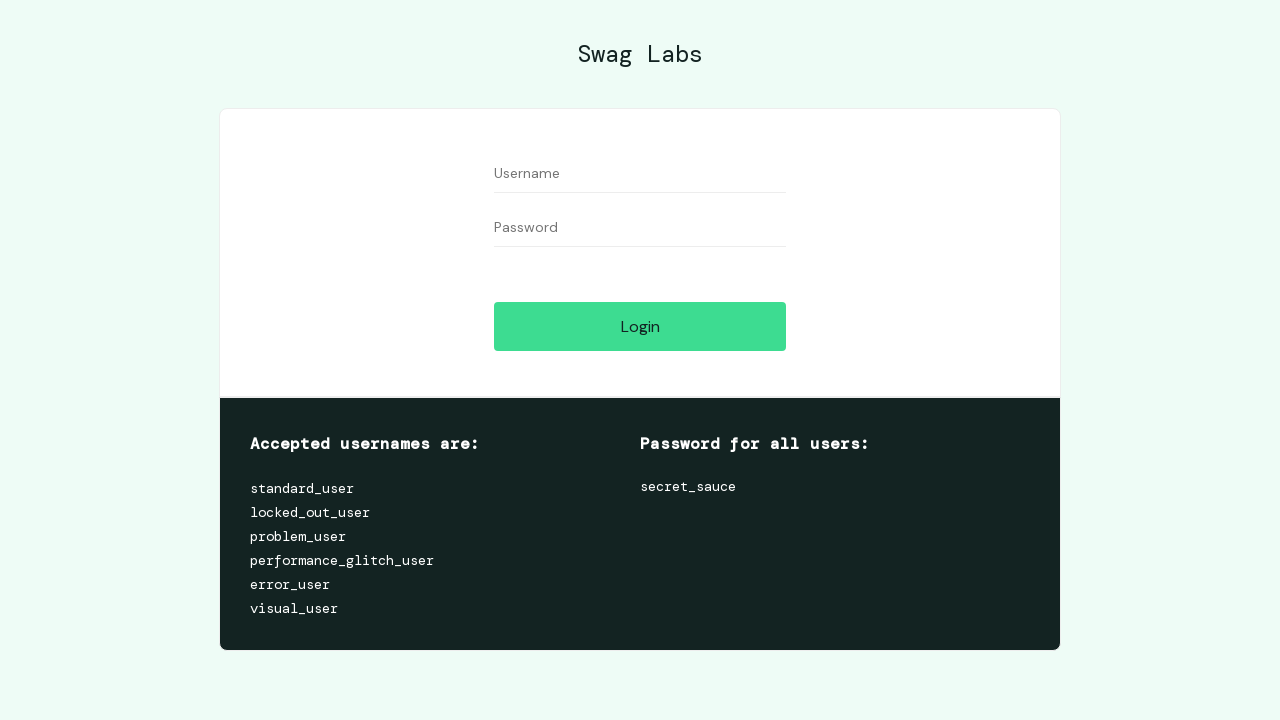

Filled username field with 'performance_glitch_user' on [placeholder='Username']
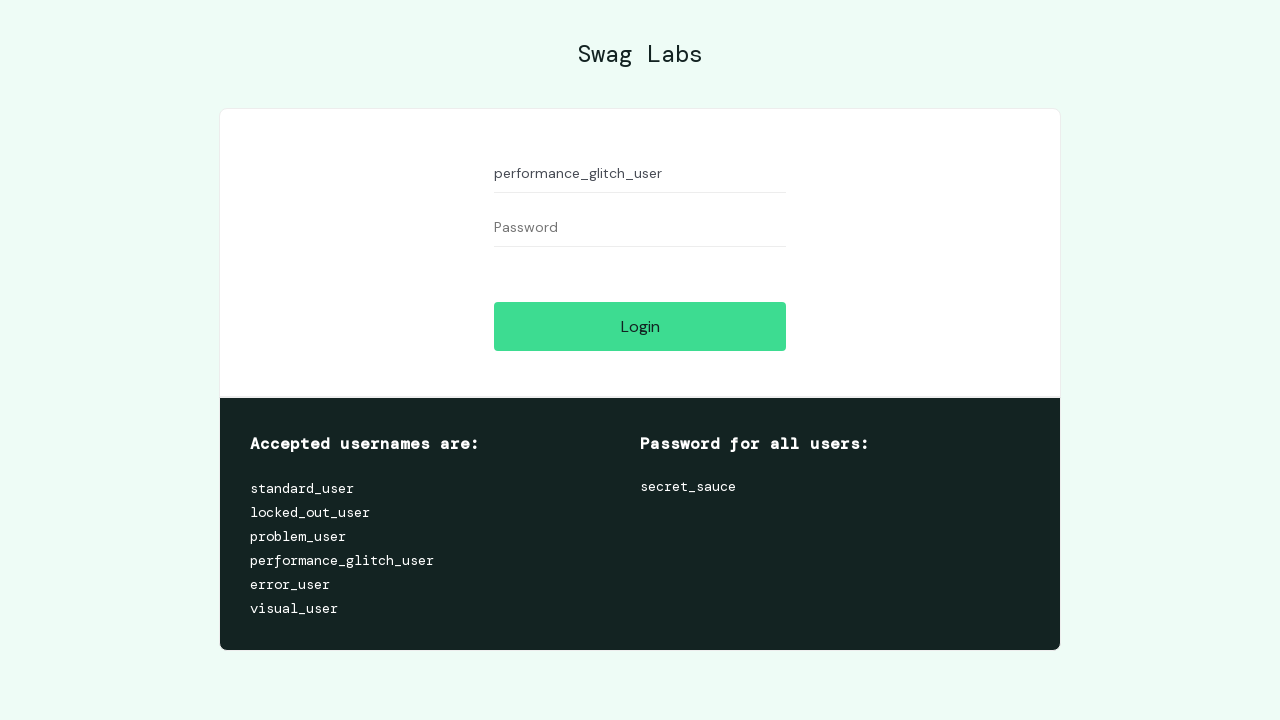

Retrieved input value using input_value() method
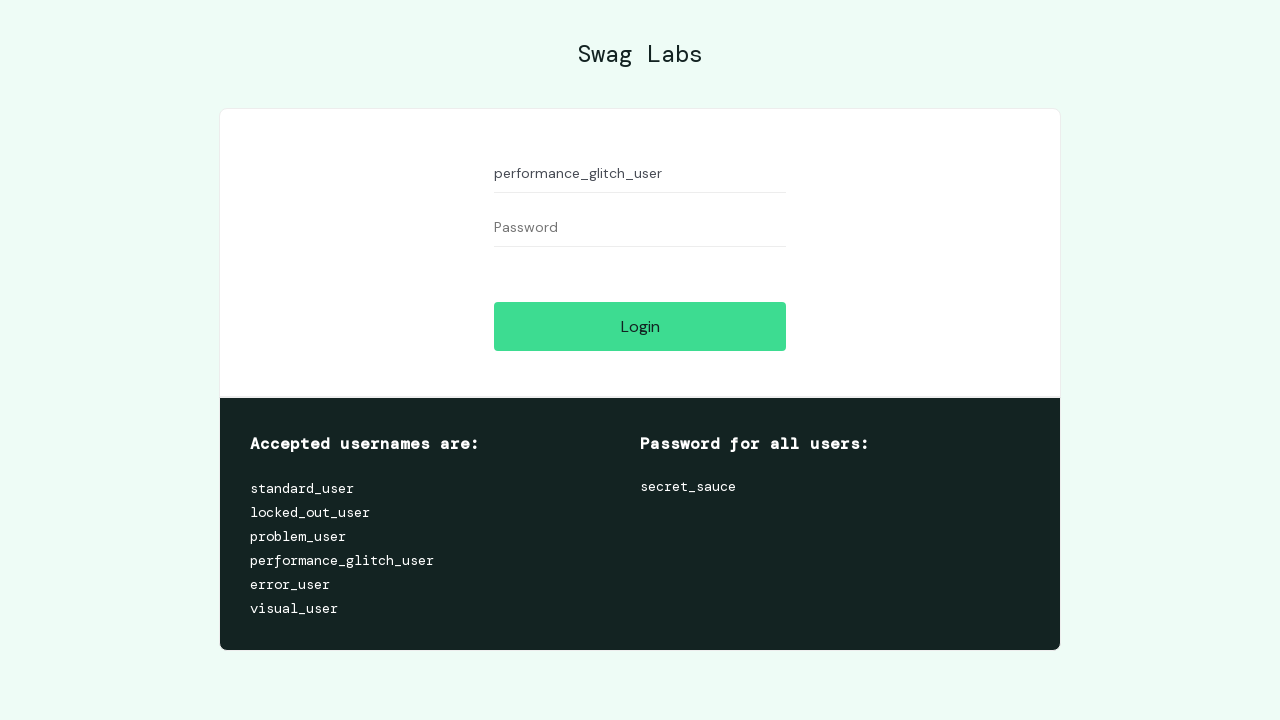

Verified input value matches expected 'performance_glitch_user'
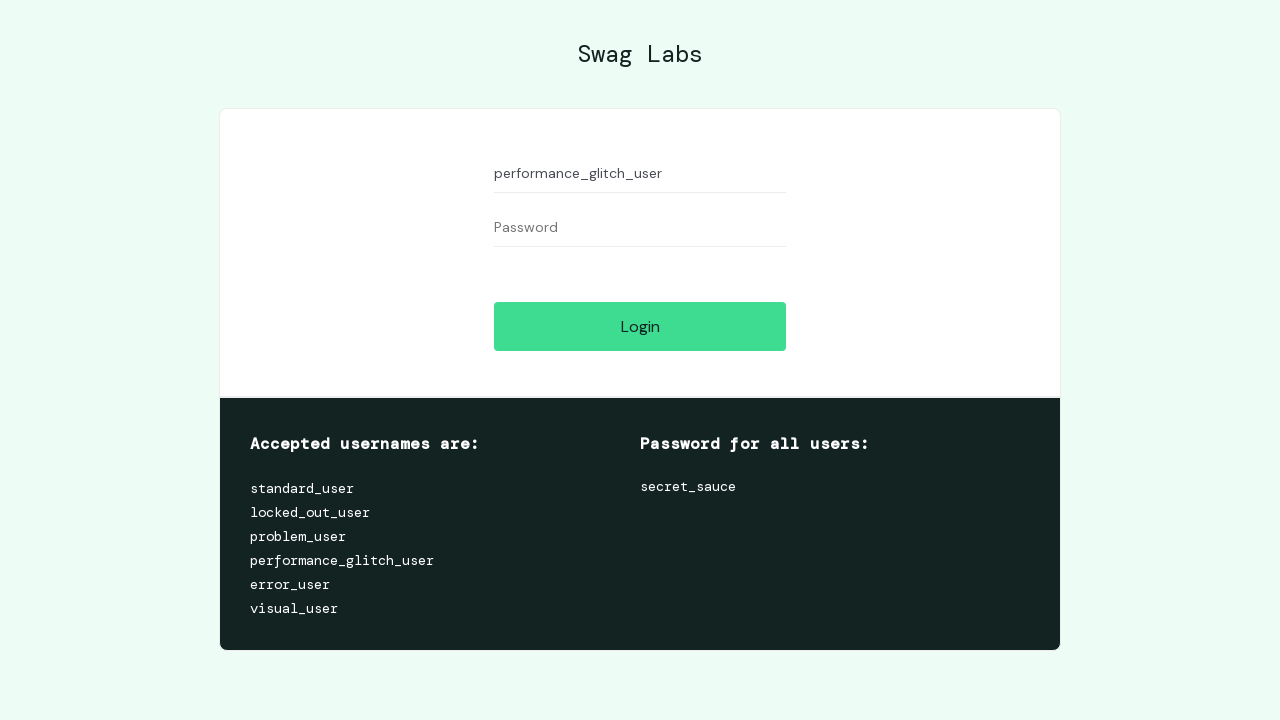

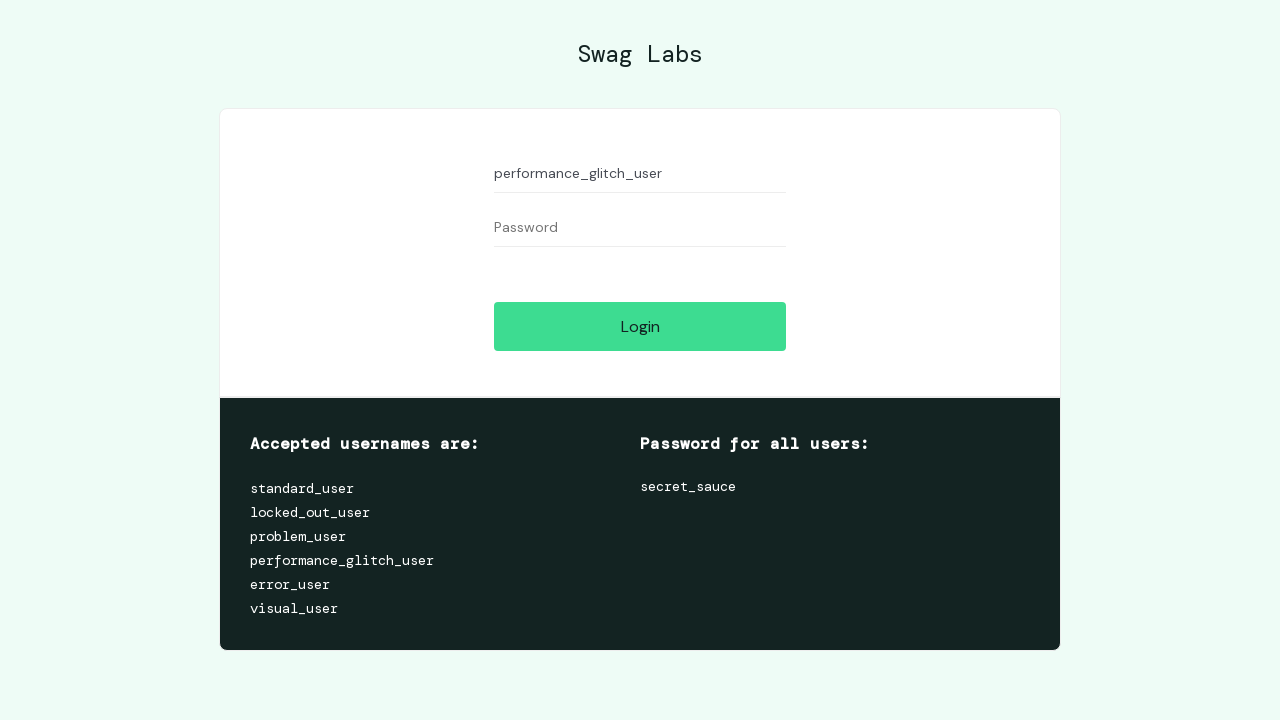